Tests a jQuery UI price range slider by dragging the start slider handle to the right and the end slider handle to the left to adjust the price range.

Starting URL: https://www.jqueryscript.net/demo/Price-Range-Slider-jQuery-UI/

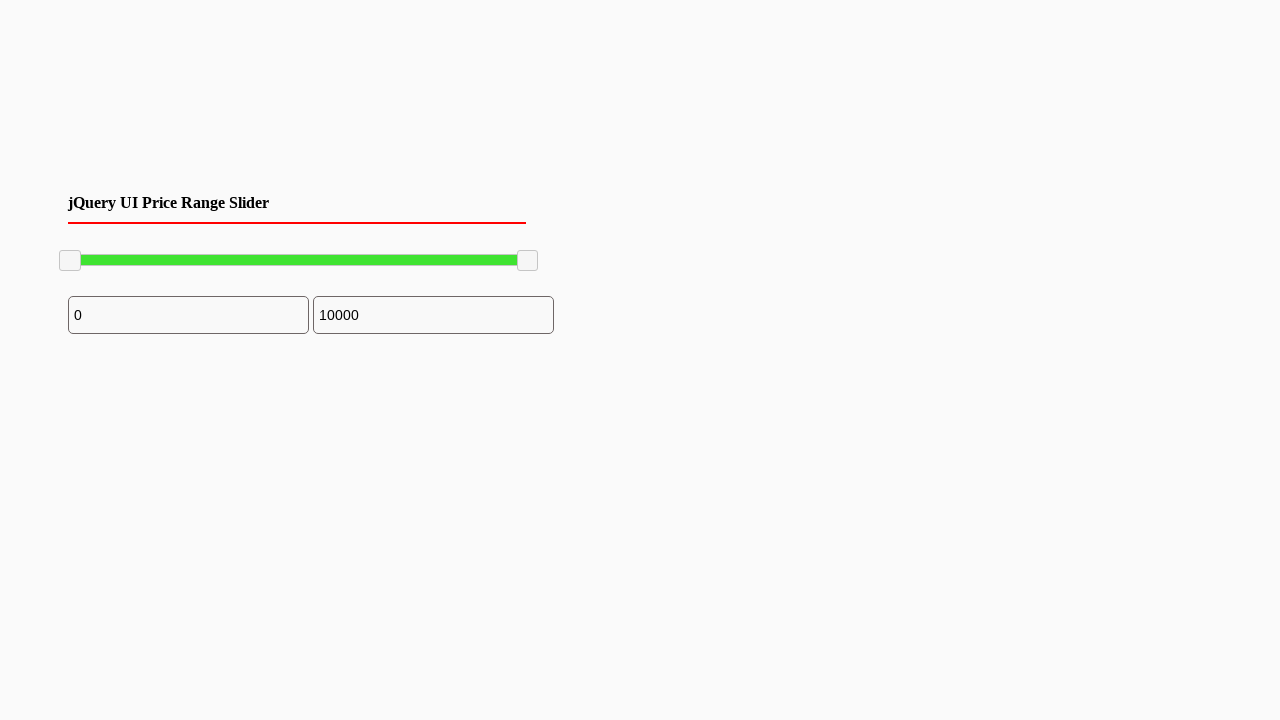

Waited for price range slider to become visible
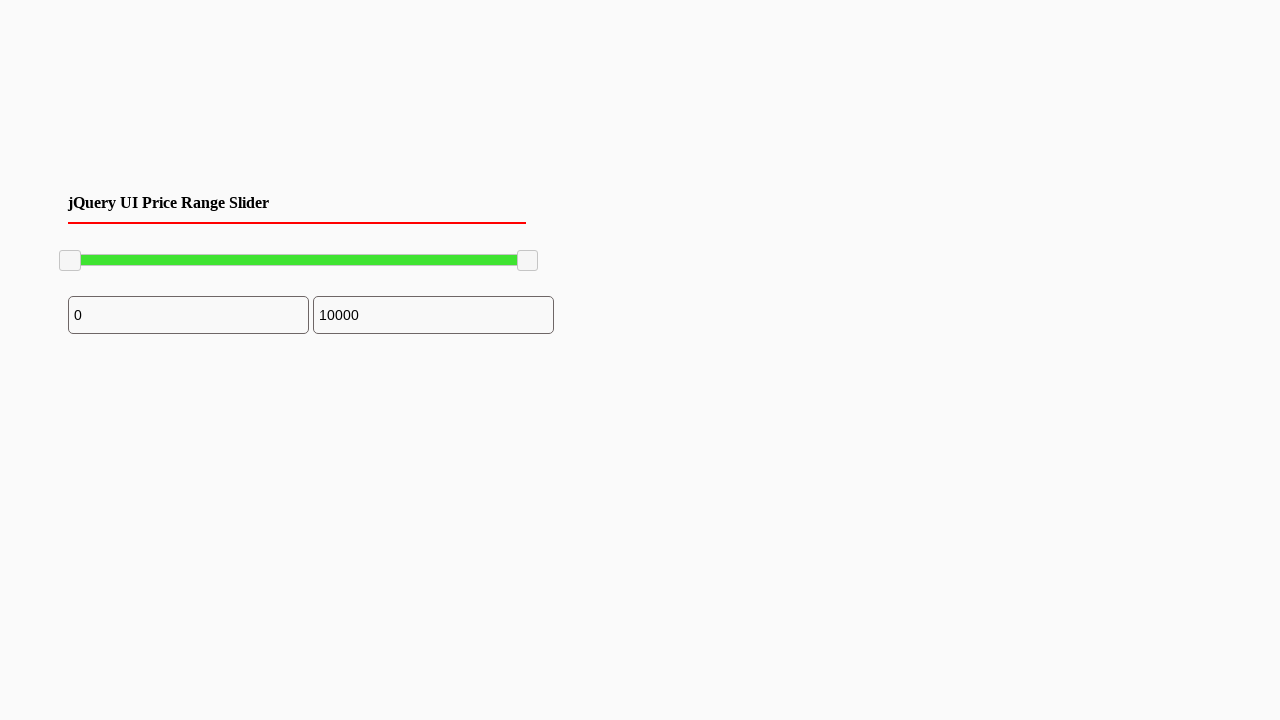

Located the start (left) slider handle
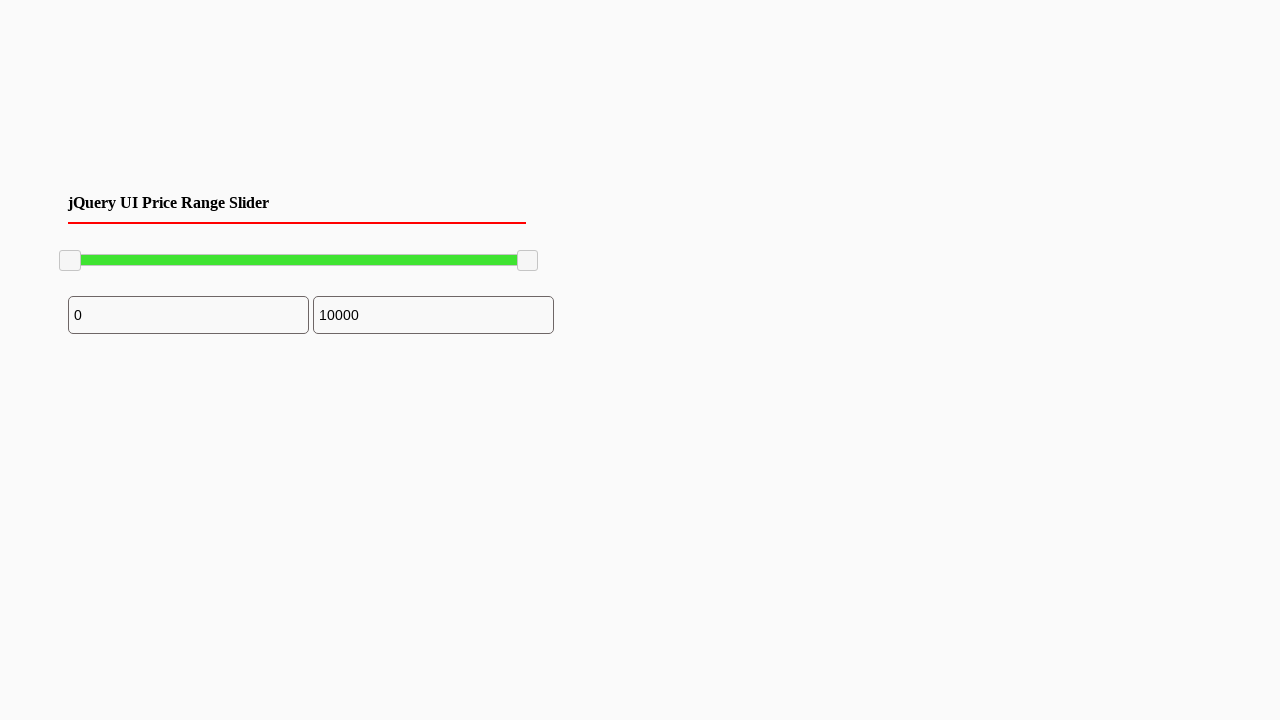

Located the end (right) slider handle
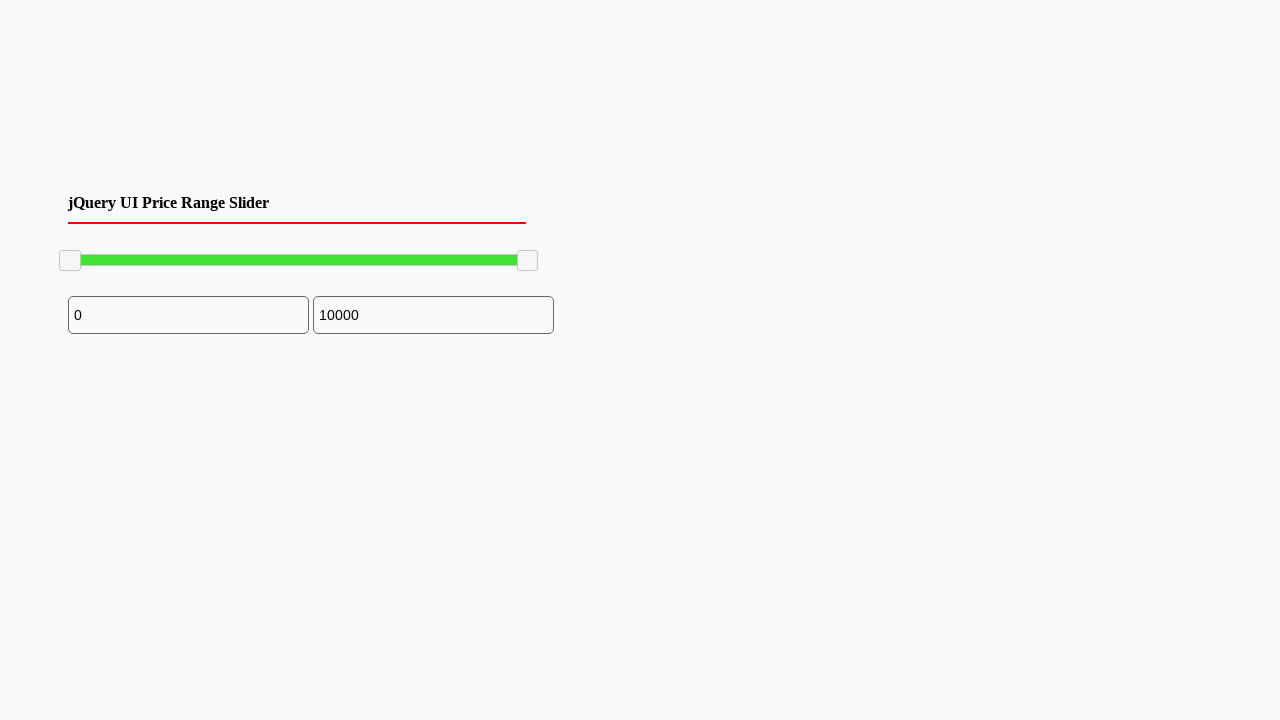

Dragged start slider handle to the right by 80 pixels at (140, 251)
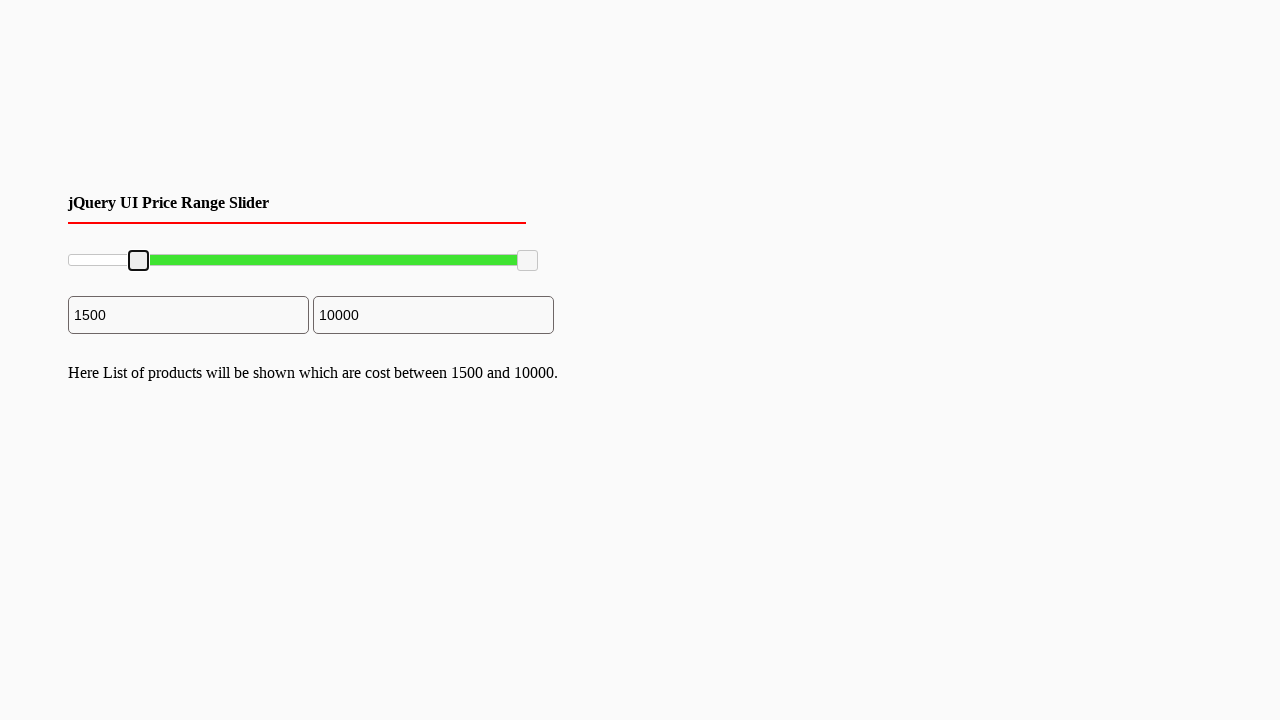

Dragged end slider handle to the left by 50 pixels at (468, 251)
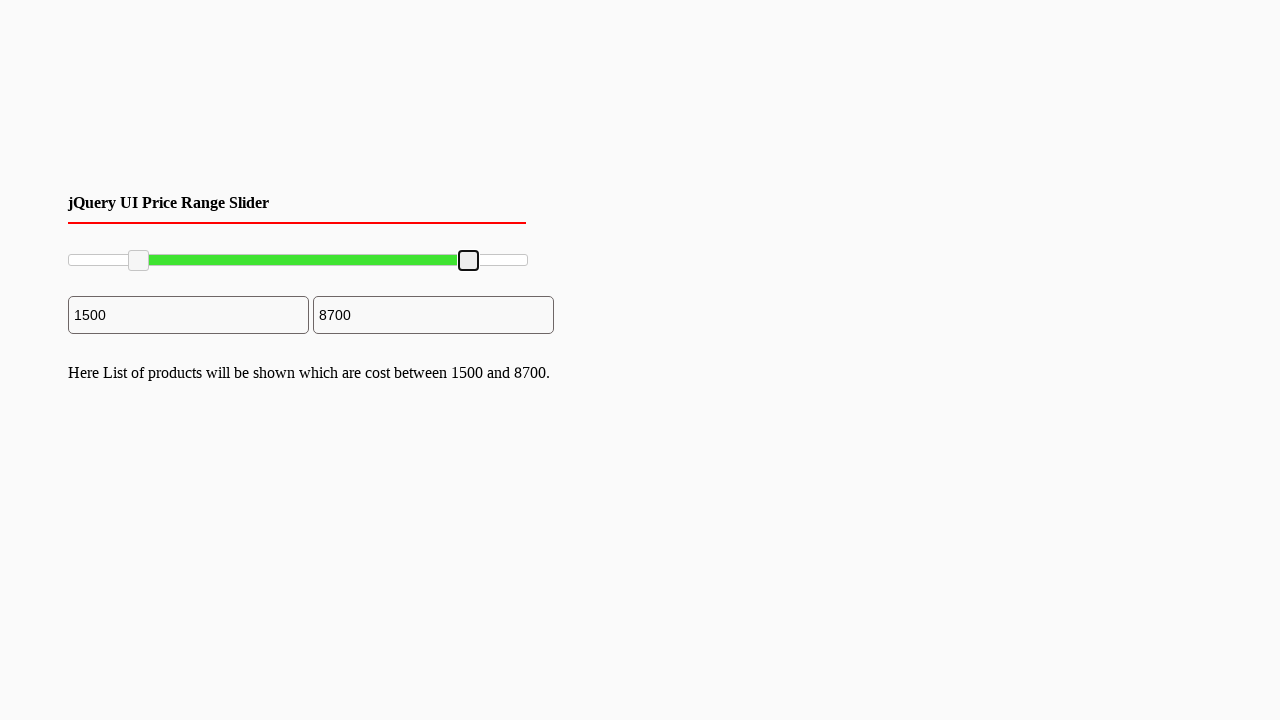

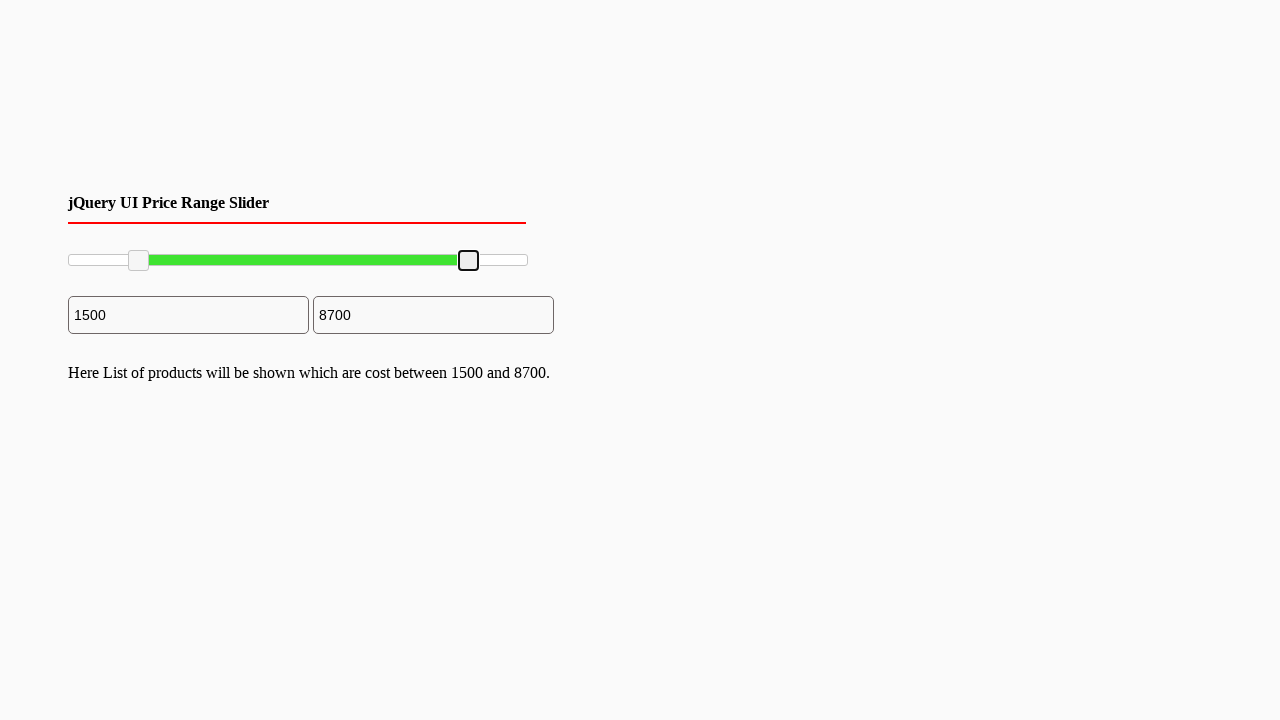